Navigates to DemoQA homepage and verifies that links are present on the page

Starting URL: https://demoqa.com/

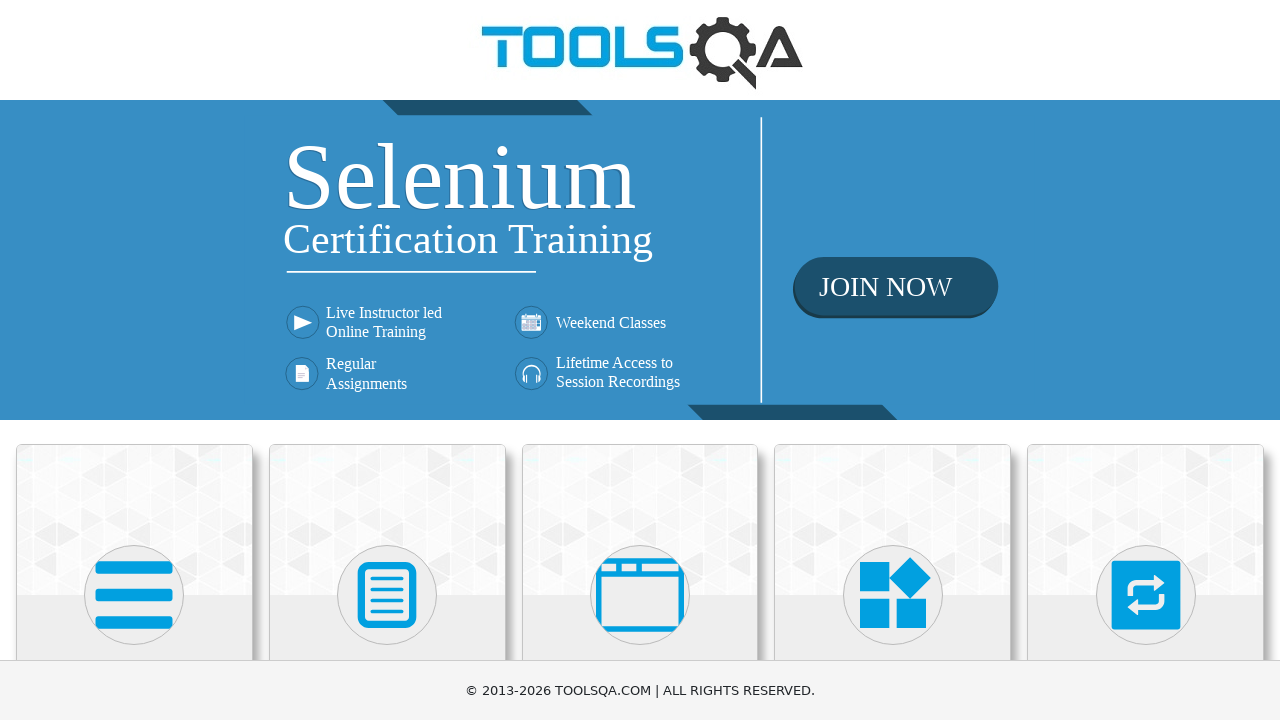

Navigated to DemoQA homepage
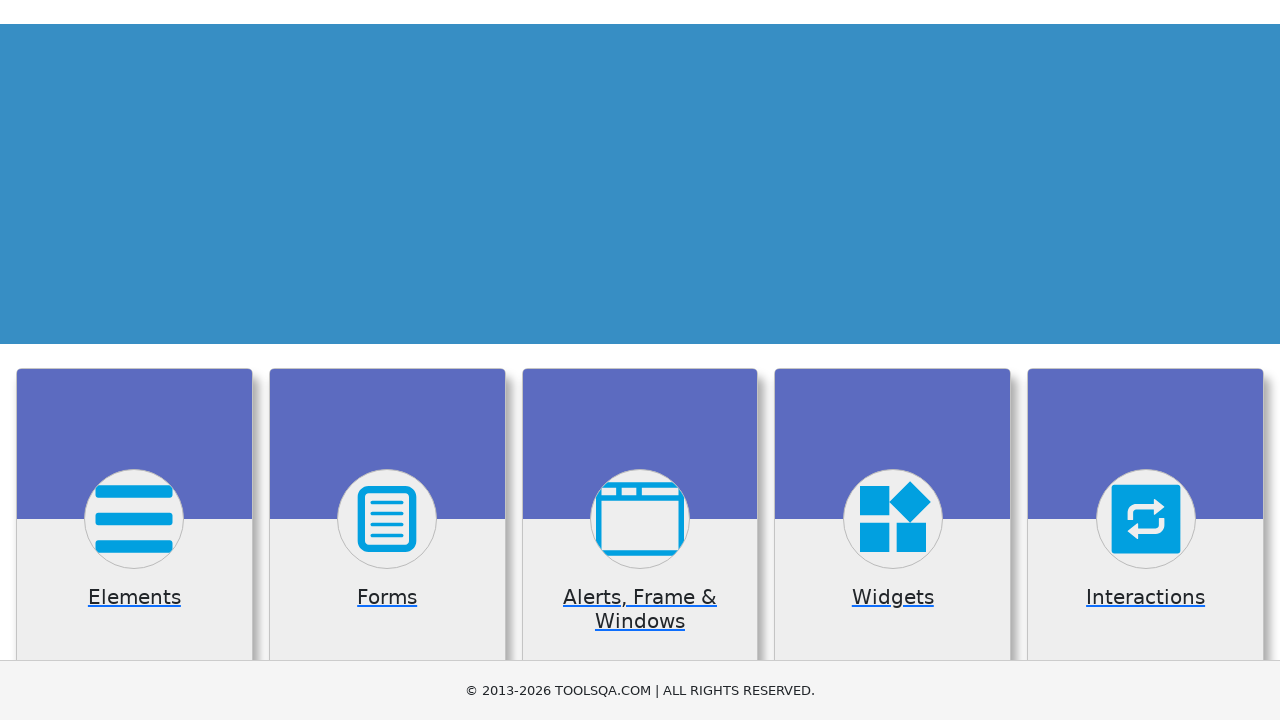

Waited for links to load on the page
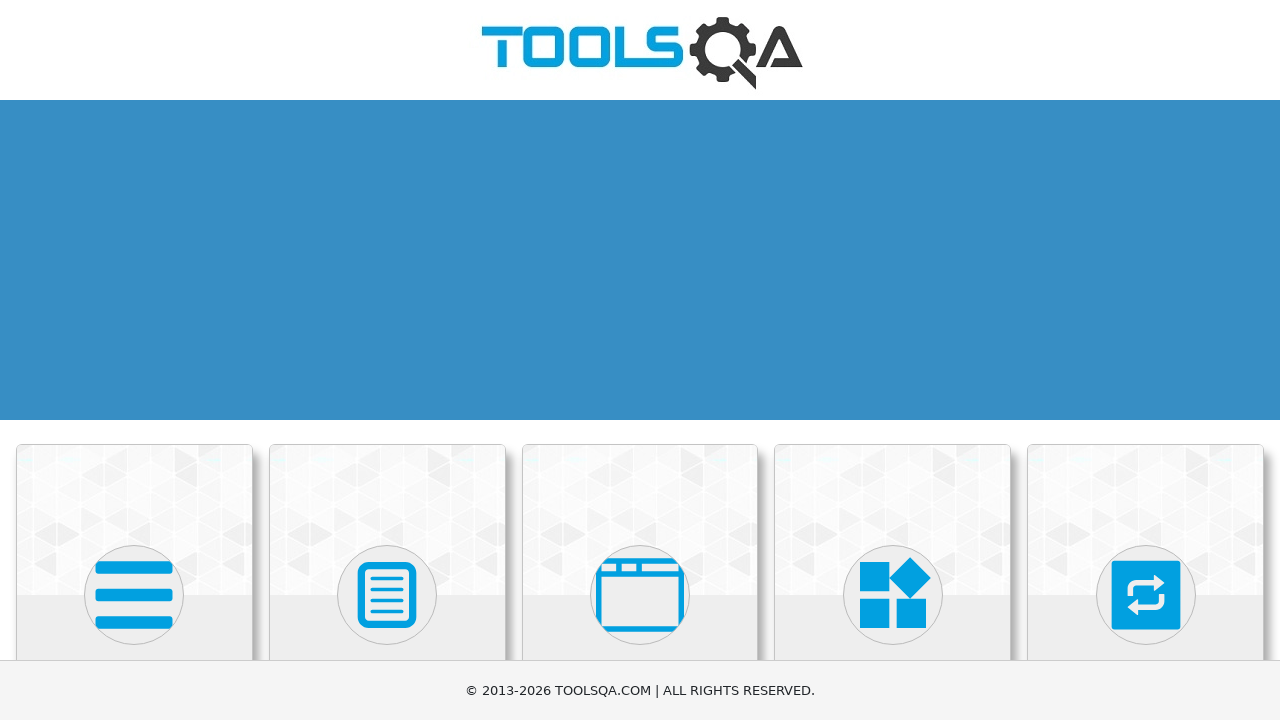

Located all link elements on the page
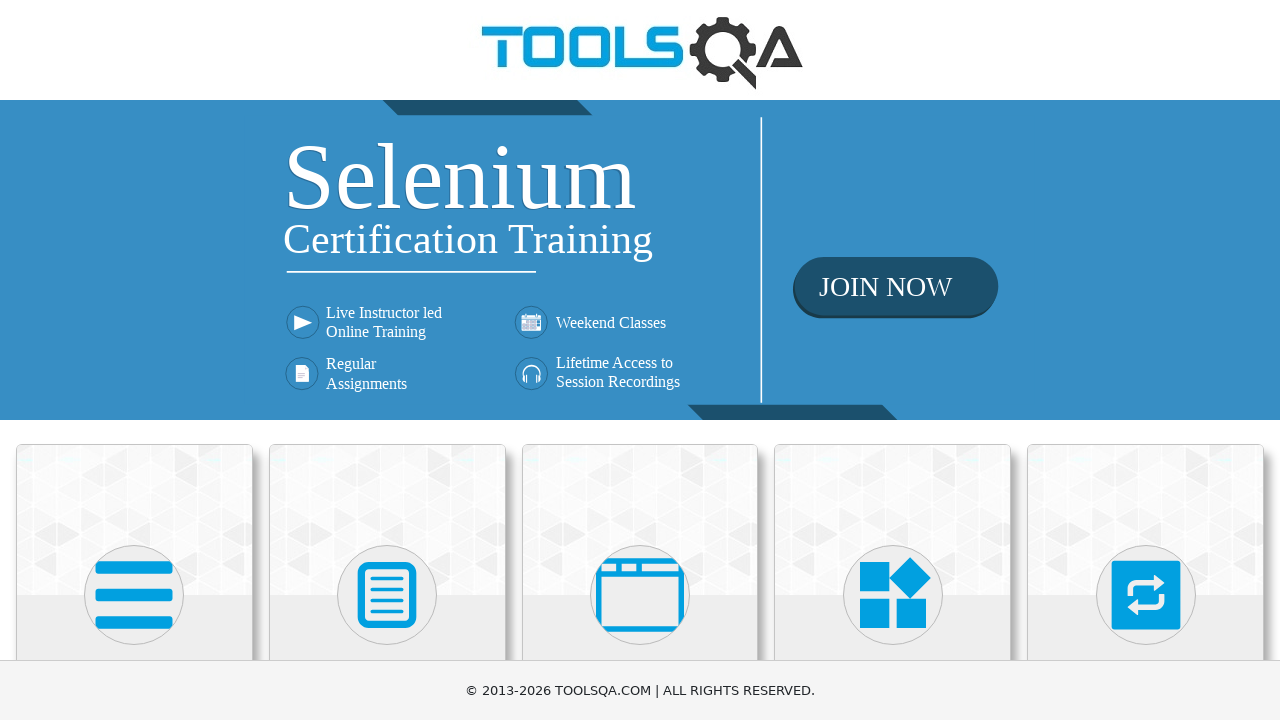

Verified that links are present on the DemoQA homepage
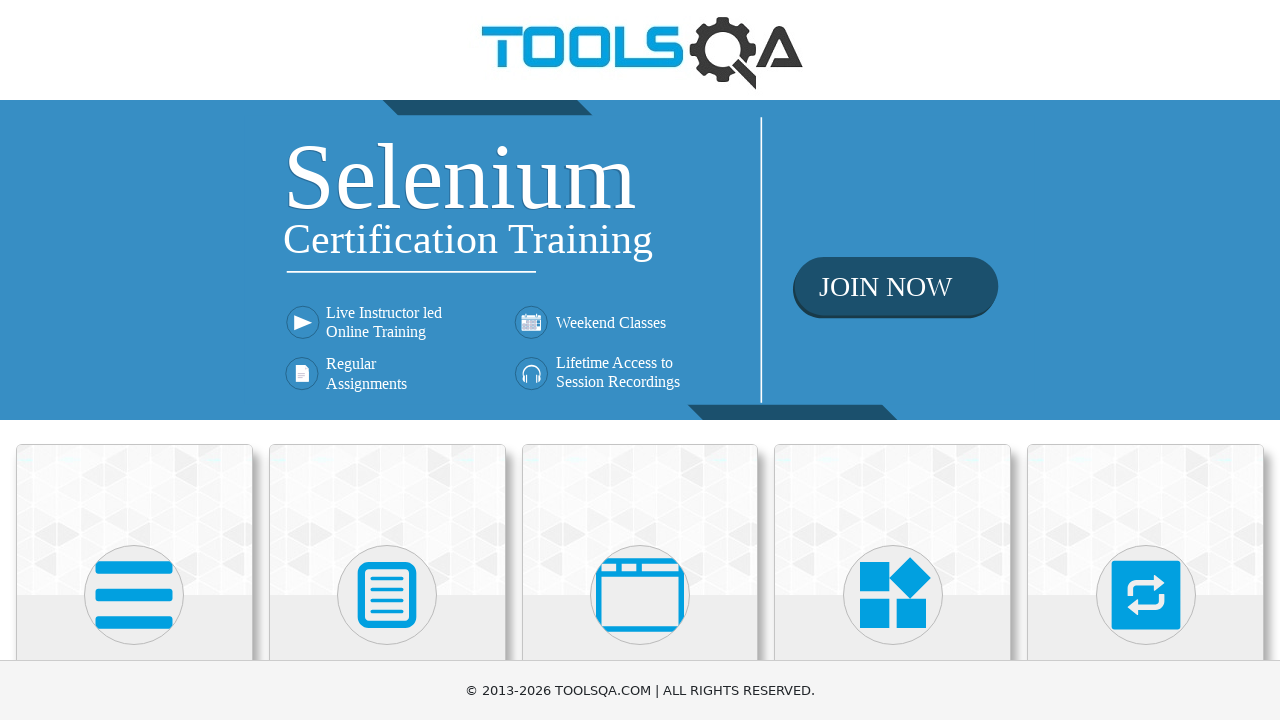

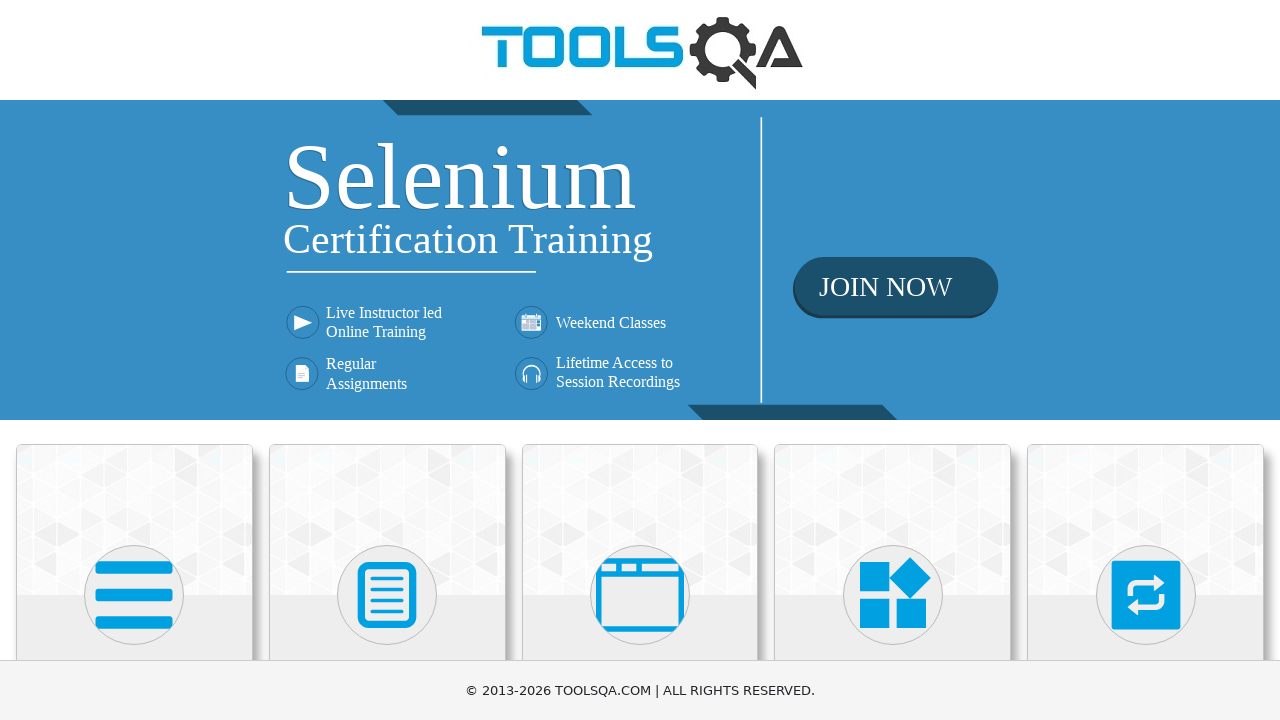